Tests that the complete all checkbox updates state when individual items are completed or cleared

Starting URL: https://demo.playwright.dev/todomvc

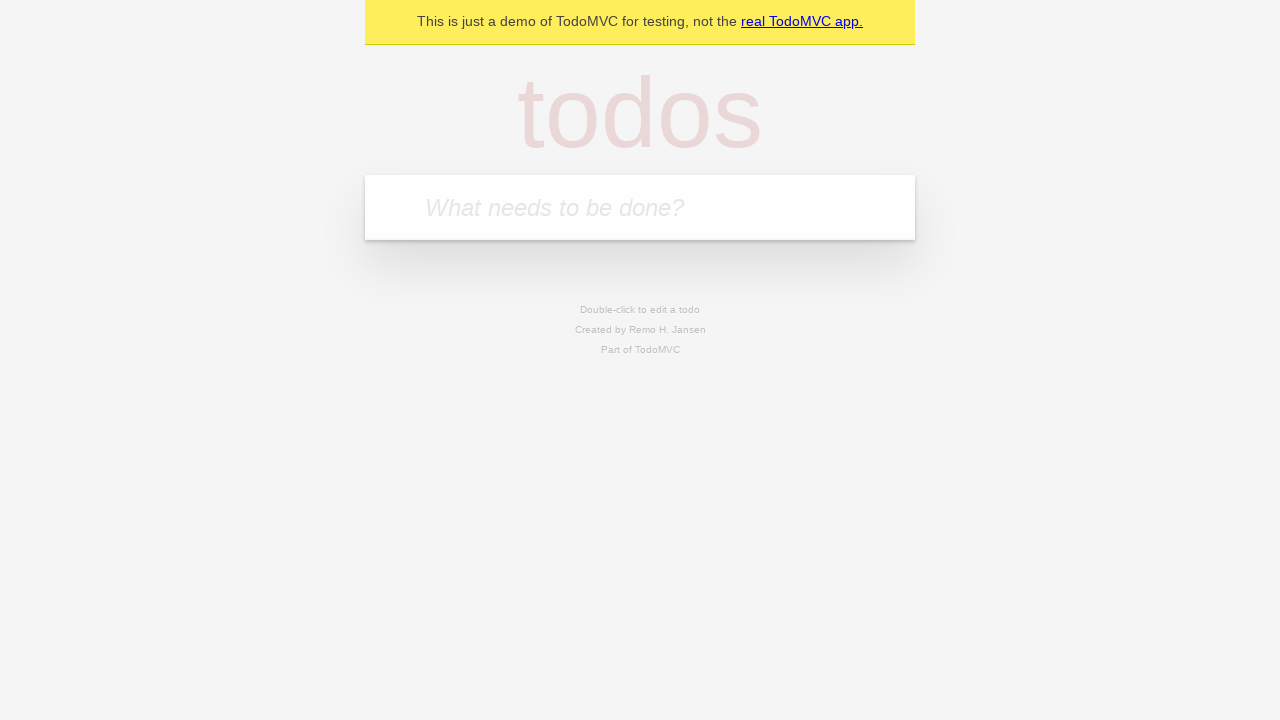

Filled todo input with 'buy some cheese' on internal:attr=[placeholder="What needs to be done?"i]
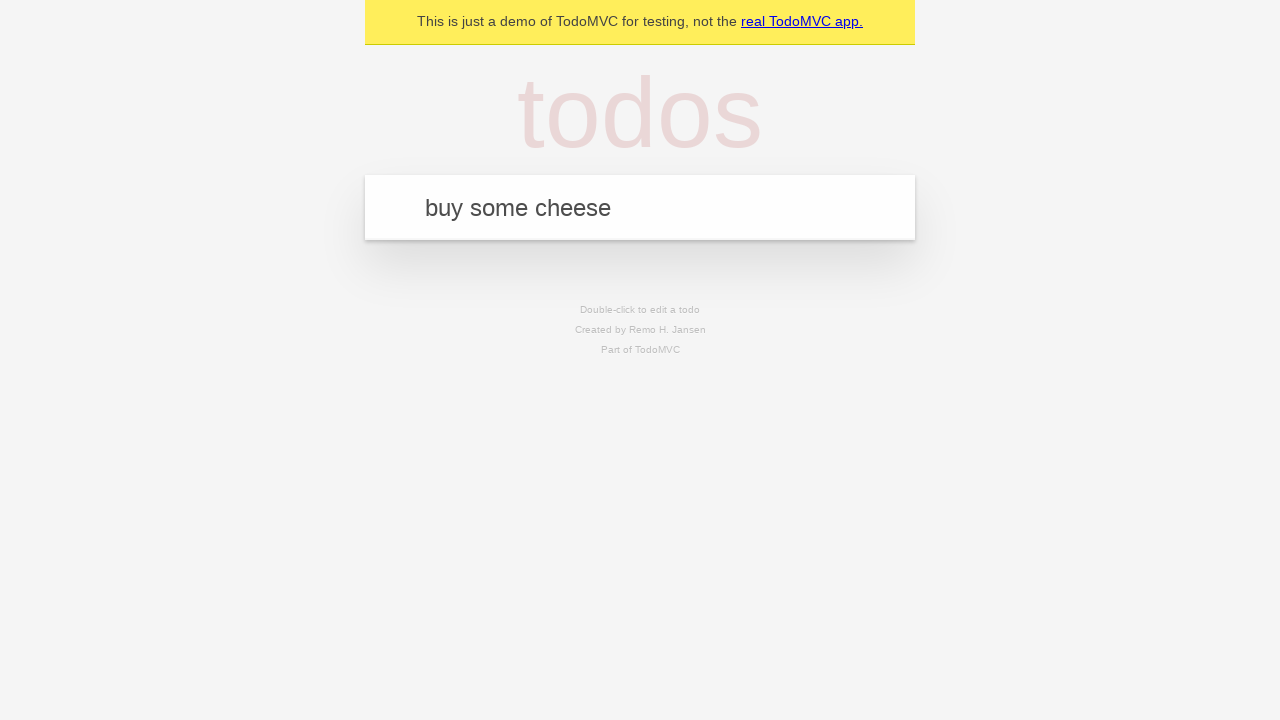

Pressed Enter to add first todo on internal:attr=[placeholder="What needs to be done?"i]
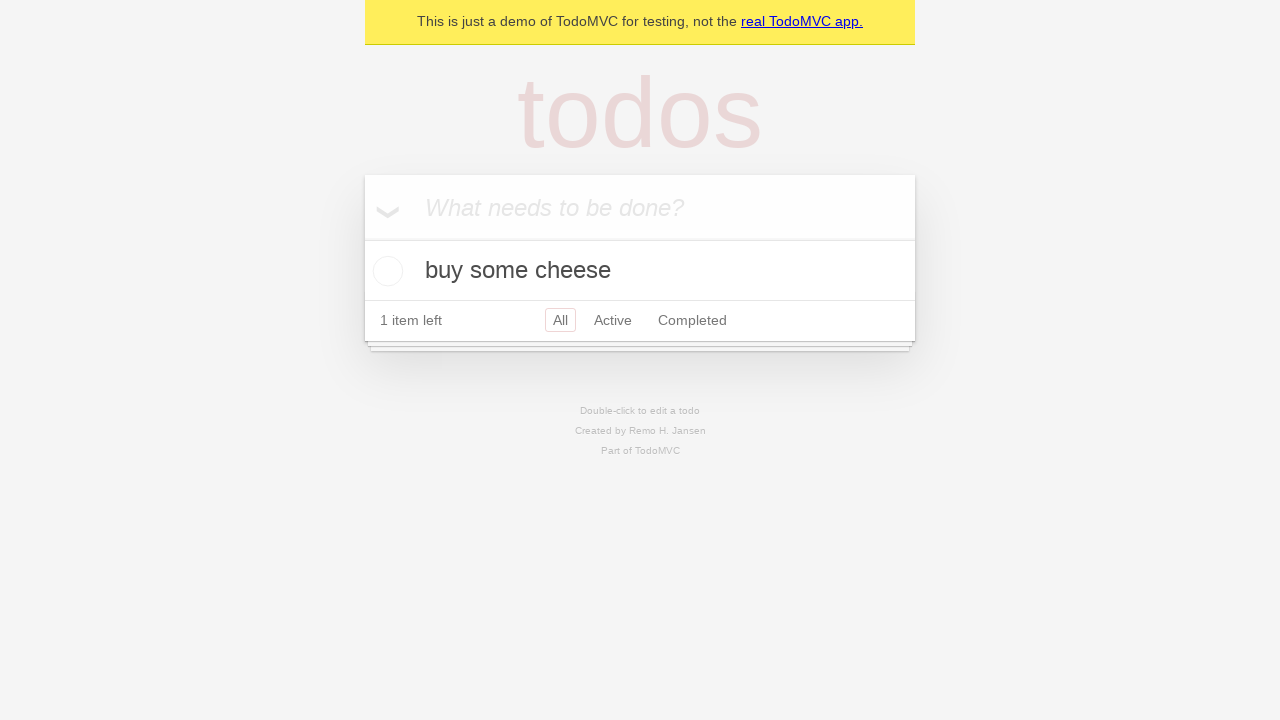

Filled todo input with 'feed the cat' on internal:attr=[placeholder="What needs to be done?"i]
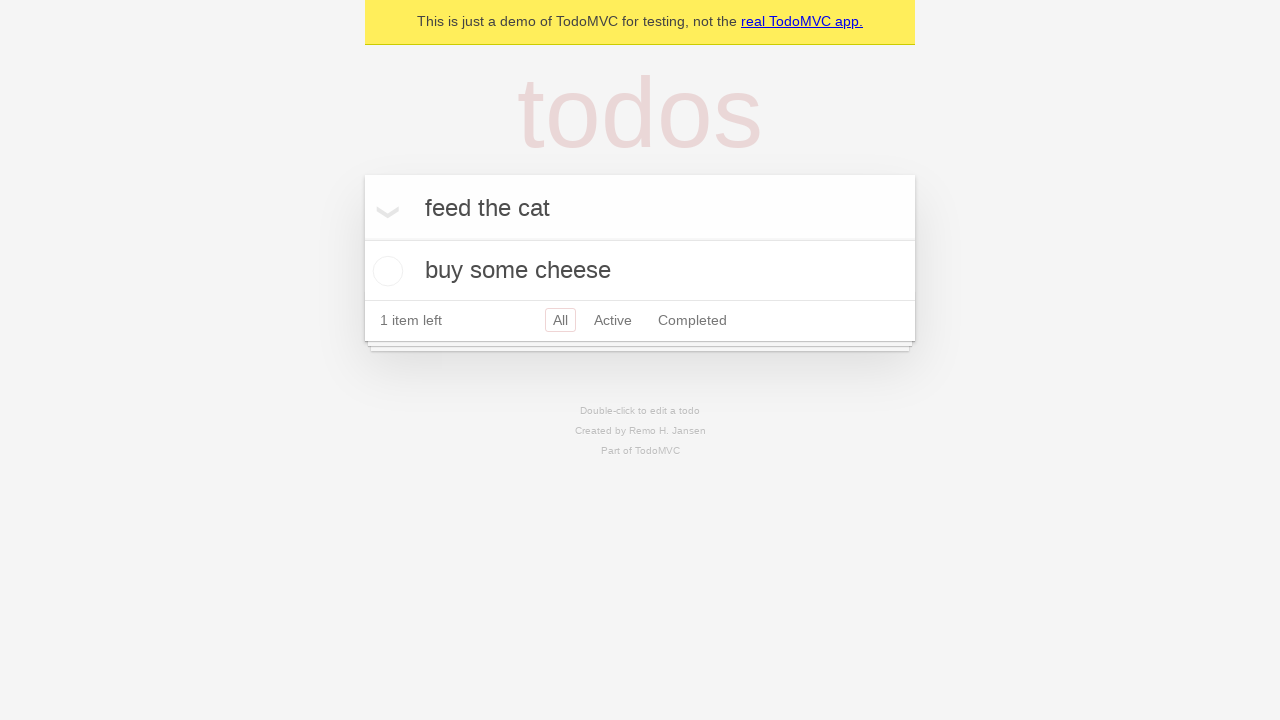

Pressed Enter to add second todo on internal:attr=[placeholder="What needs to be done?"i]
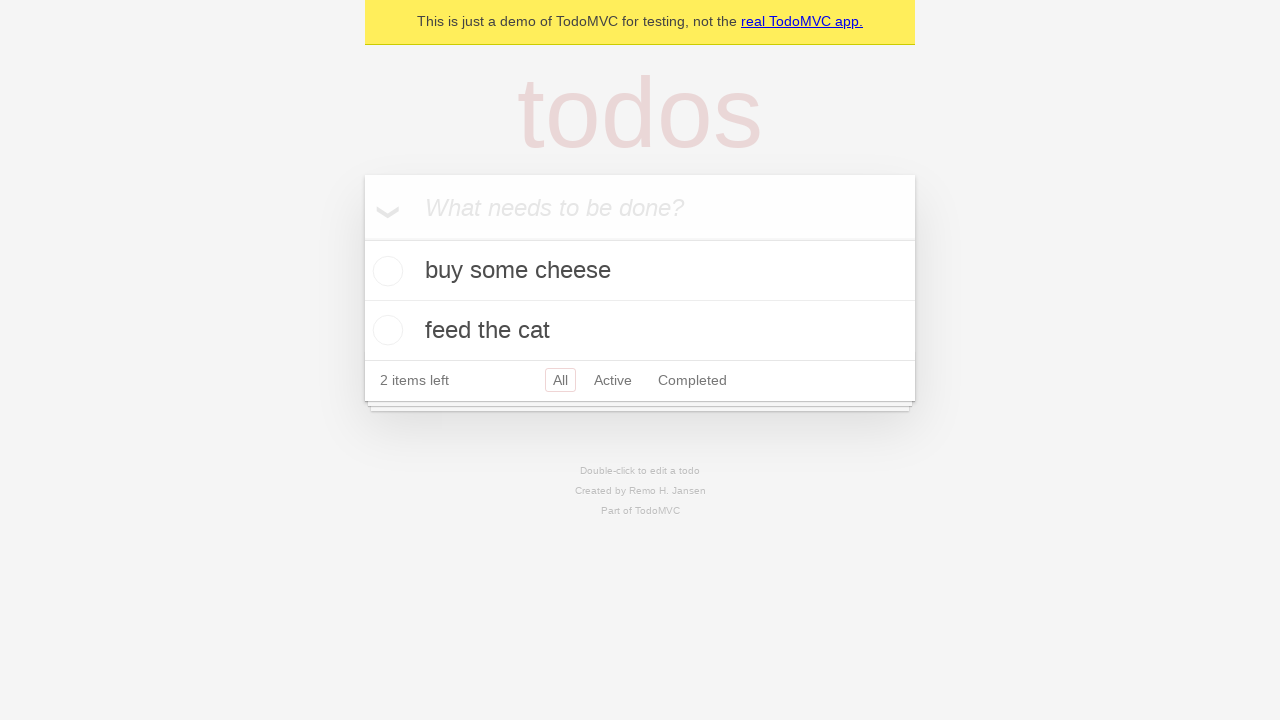

Filled todo input with 'book a doctors appointment' on internal:attr=[placeholder="What needs to be done?"i]
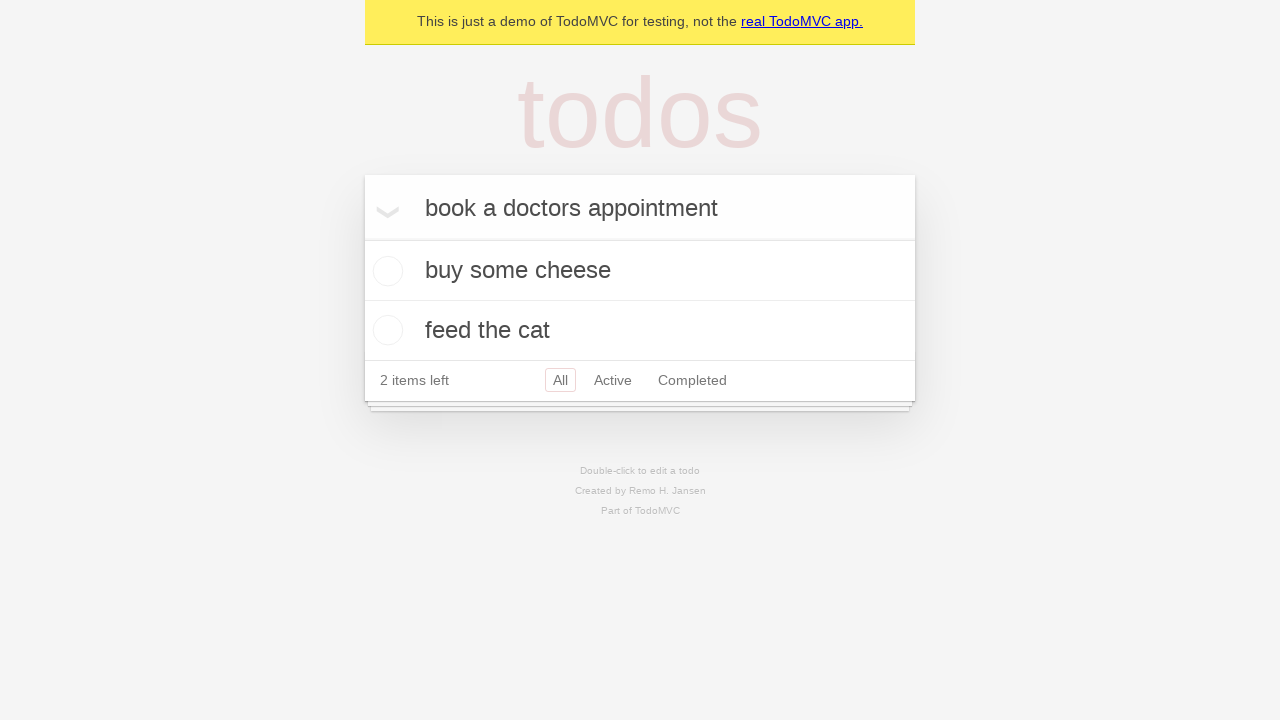

Pressed Enter to add third todo on internal:attr=[placeholder="What needs to be done?"i]
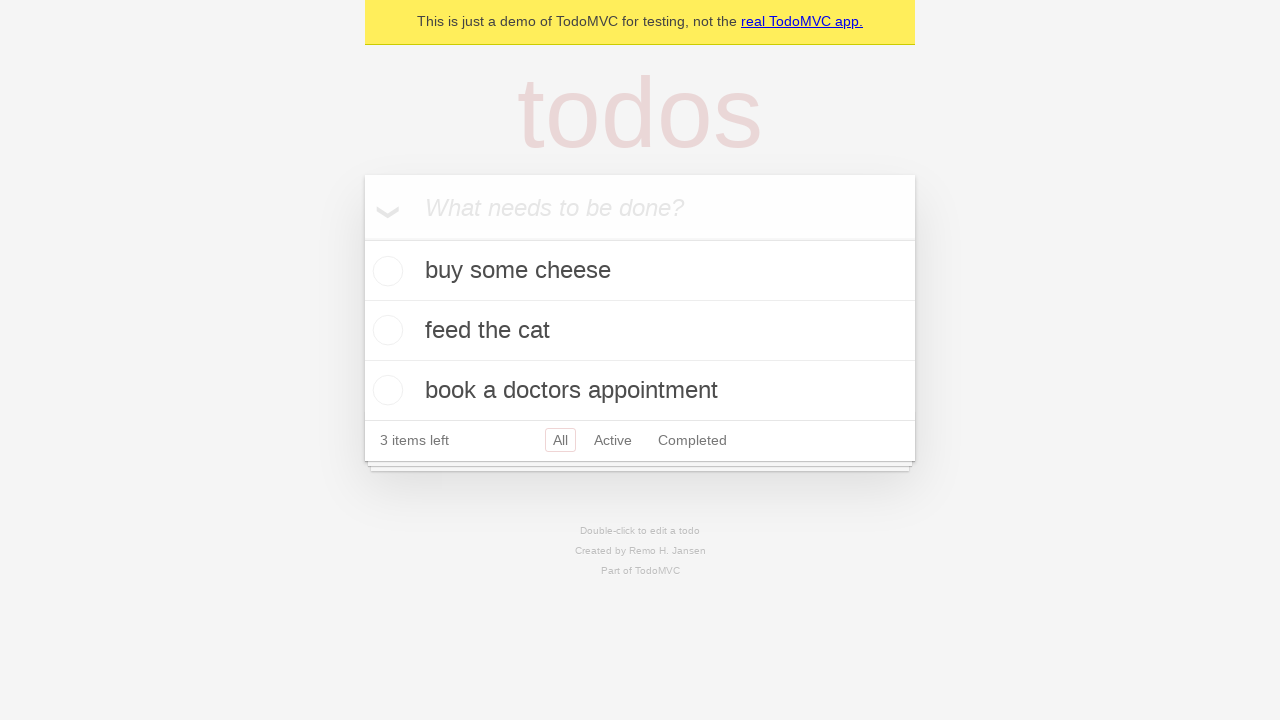

Clicked 'Mark all as complete' checkbox to complete all todos at (362, 238) on internal:label="Mark all as complete"i
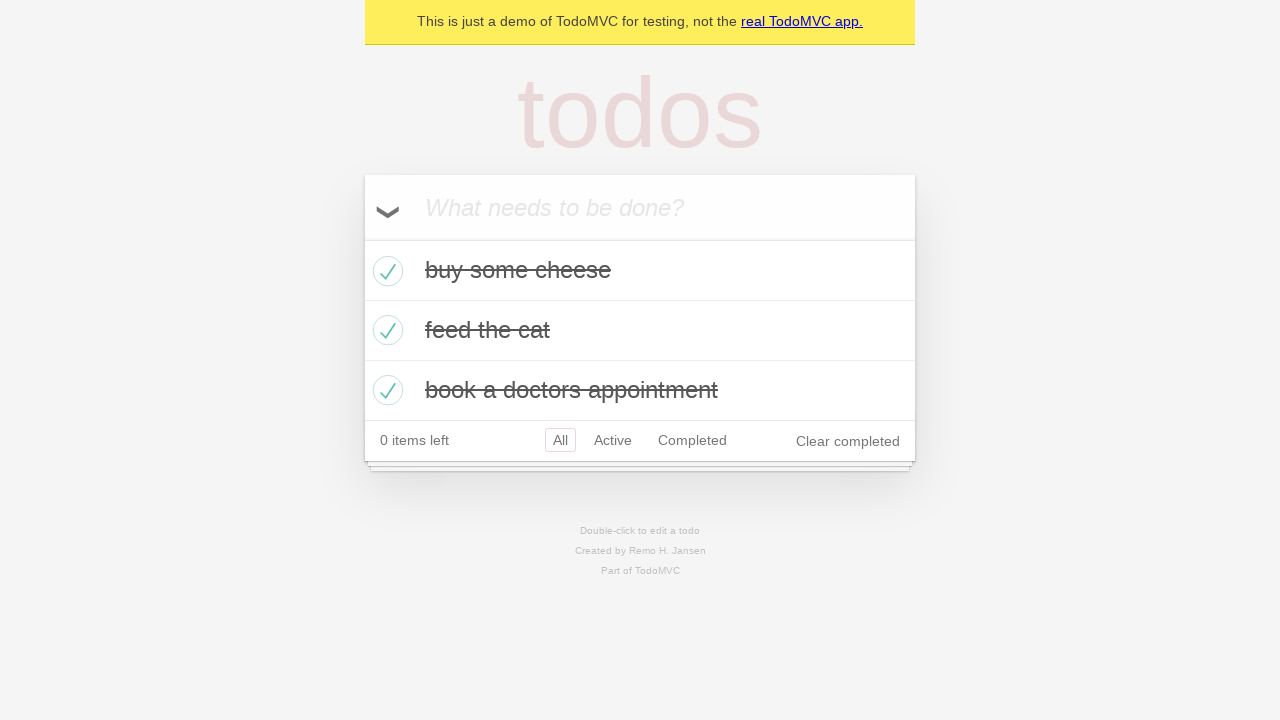

Unchecked first todo item at (385, 271) on internal:testid=[data-testid="todo-item"s] >> nth=0 >> internal:role=checkbox
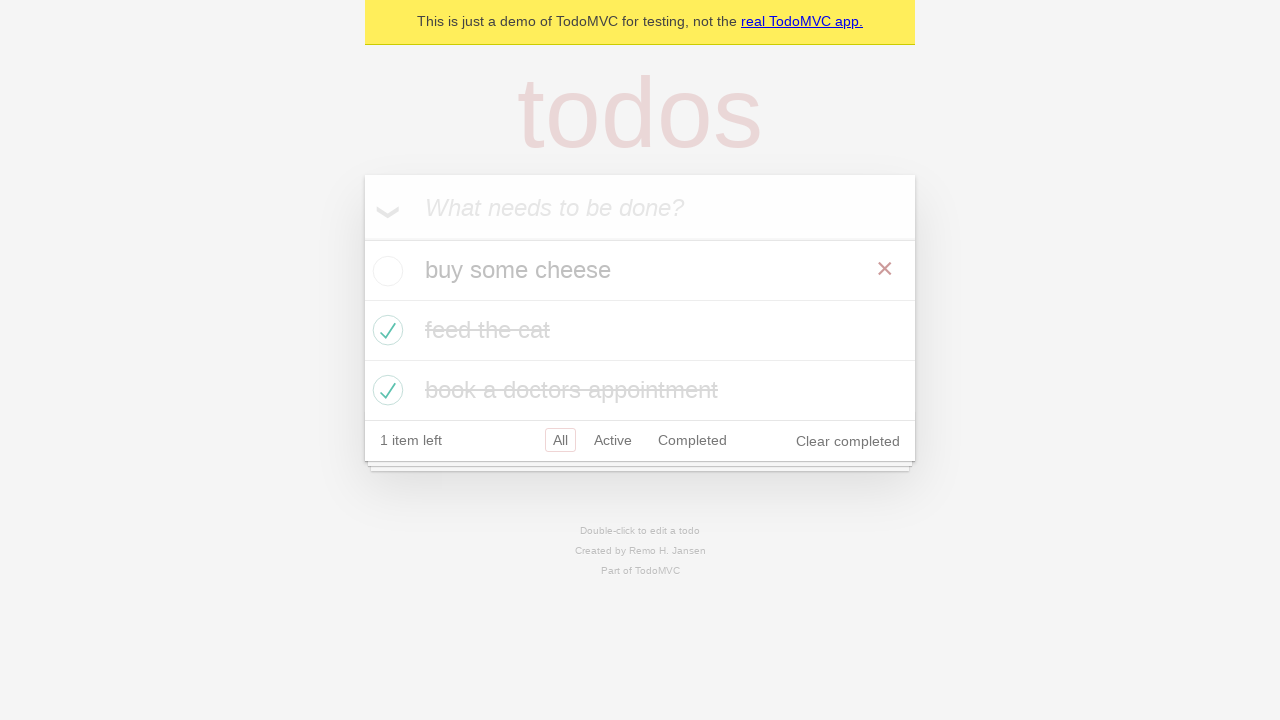

Checked first todo item again at (385, 271) on internal:testid=[data-testid="todo-item"s] >> nth=0 >> internal:role=checkbox
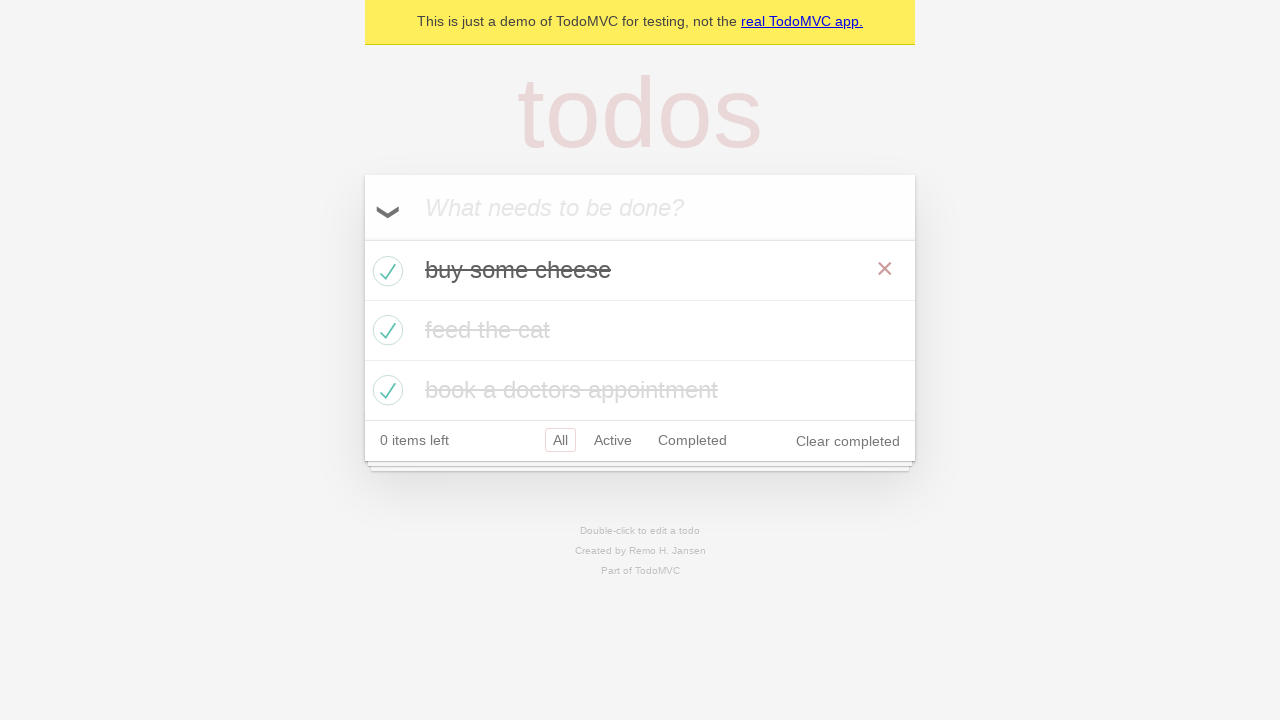

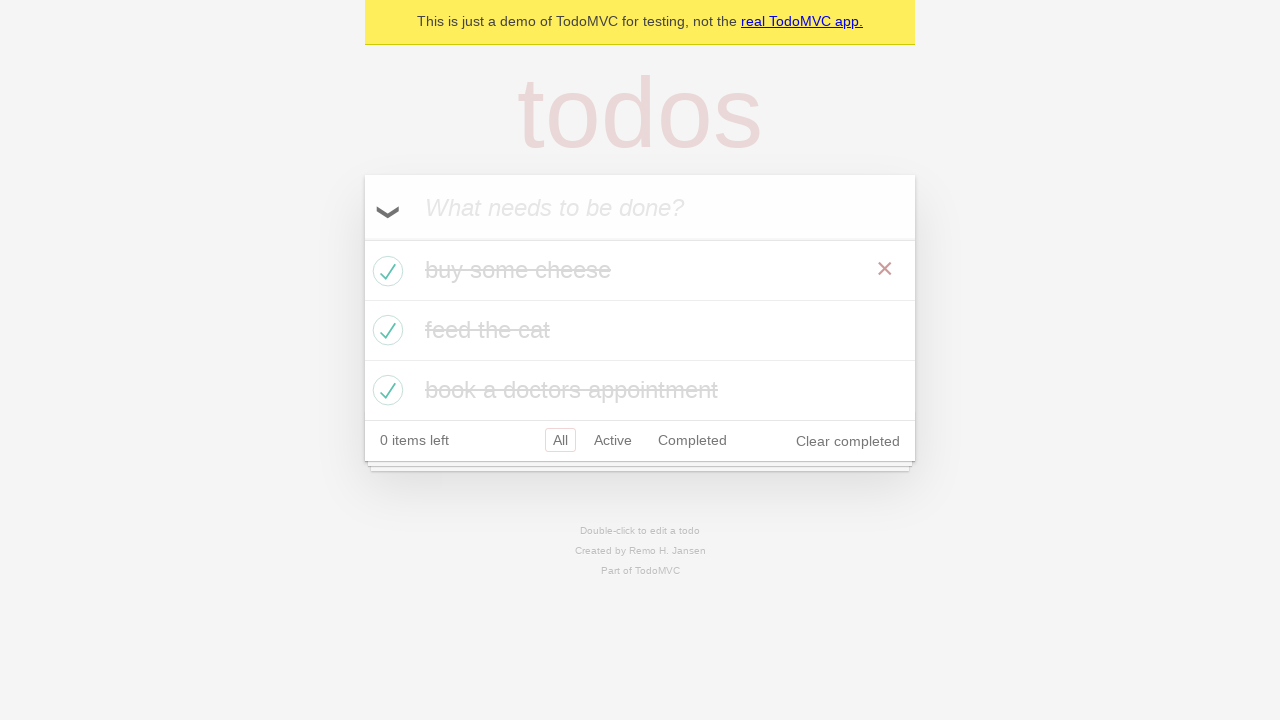